Tests a form submission workflow that extracts a value from an element's custom attribute, performs a mathematical calculation, fills in the answer, clicks checkboxes, and submits the form

Starting URL: http://suninjuly.github.io/get_attribute.html

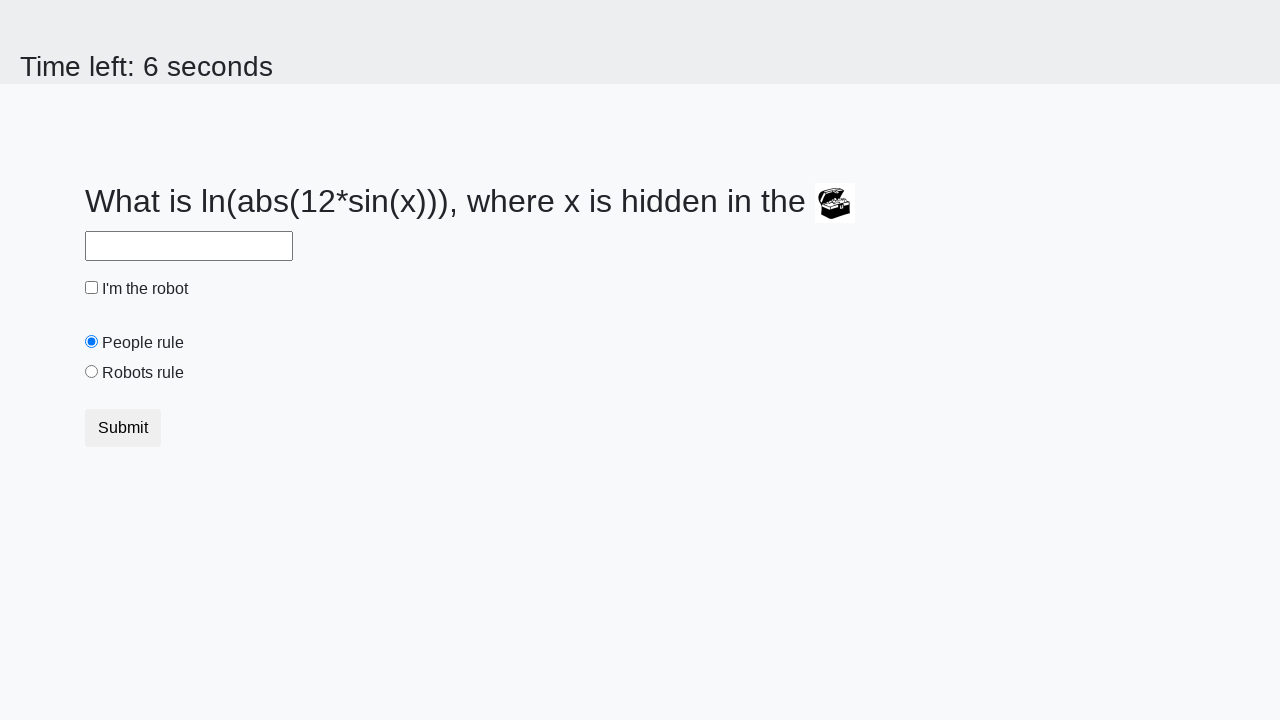

Located treasure element with ID 'treasure'
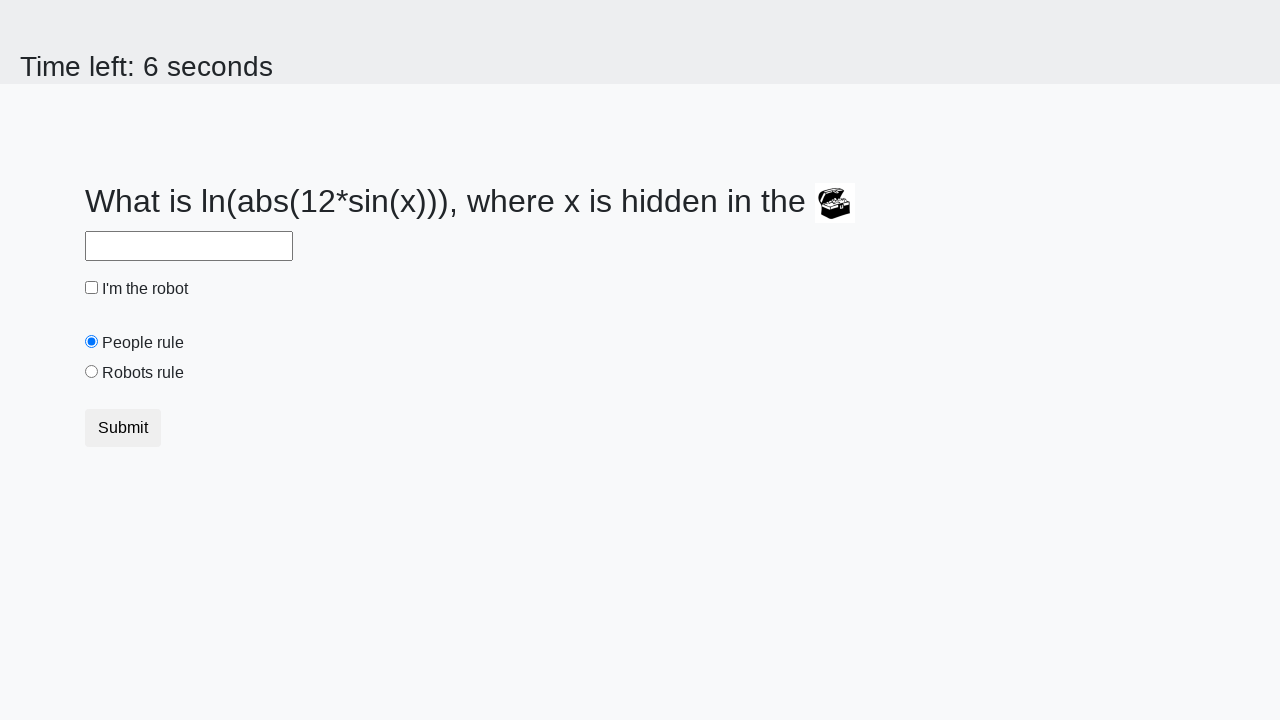

Extracted 'valuex' attribute from treasure element
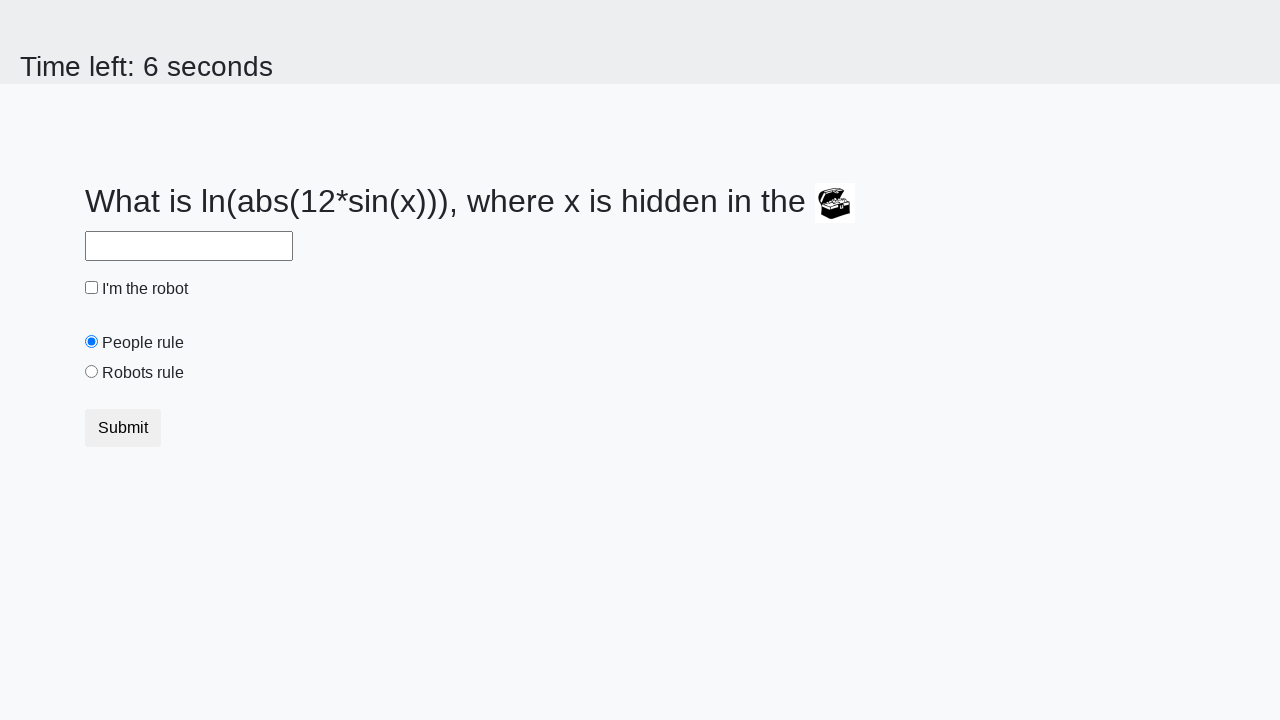

Calculated answer using formula: log(abs(12*sin(825))) = 2.4287760848119175
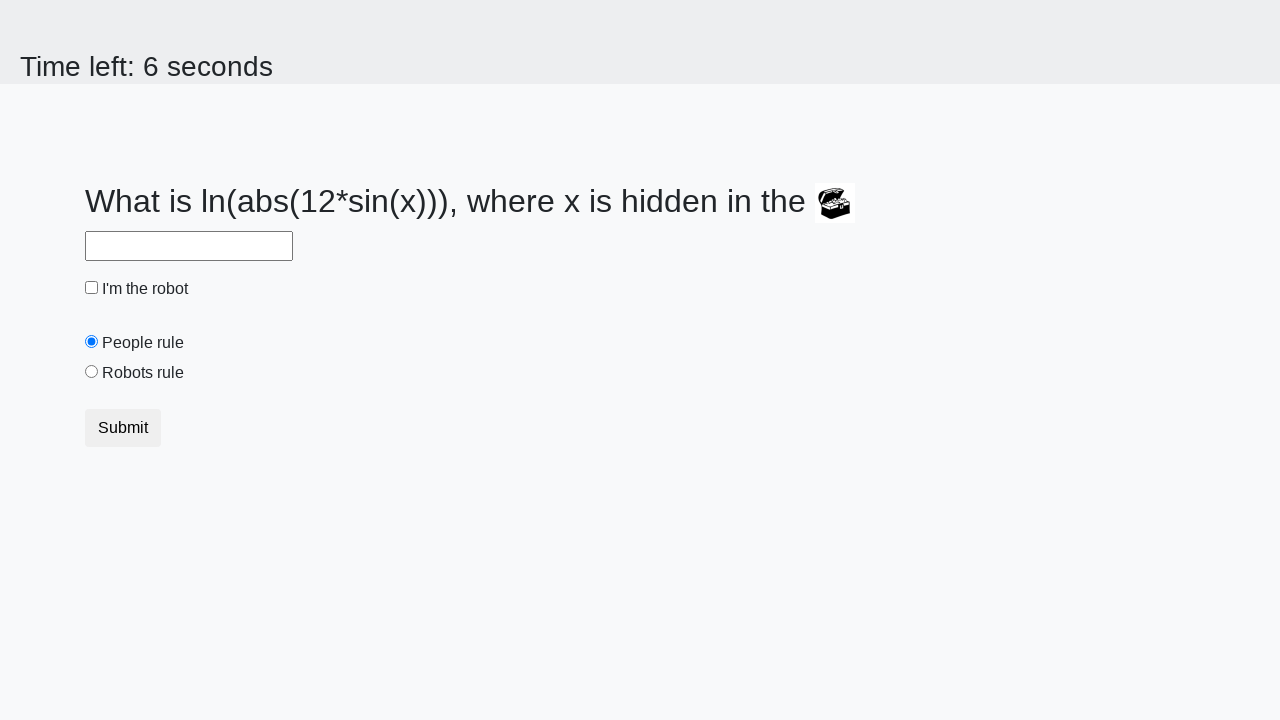

Filled answer field with calculated value: 2.4287760848119175 on #answer
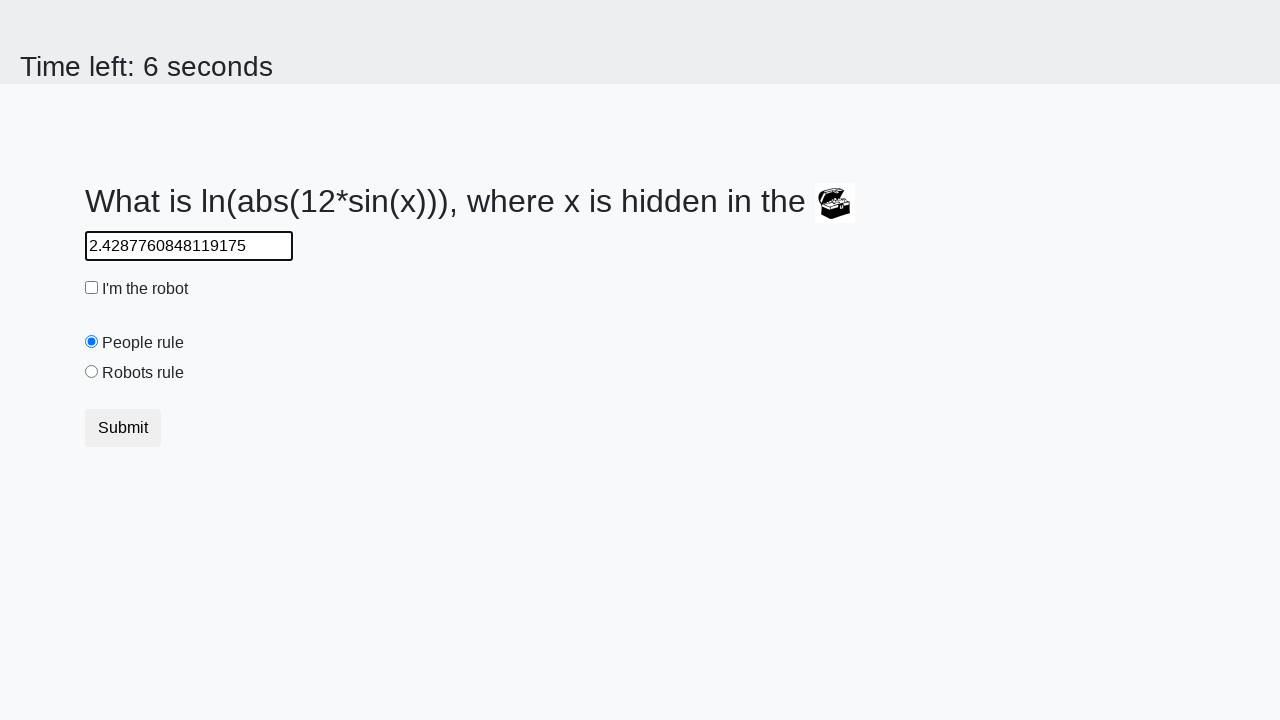

Clicked 'robotCheckbox' checkbox at (92, 288) on #robotCheckbox
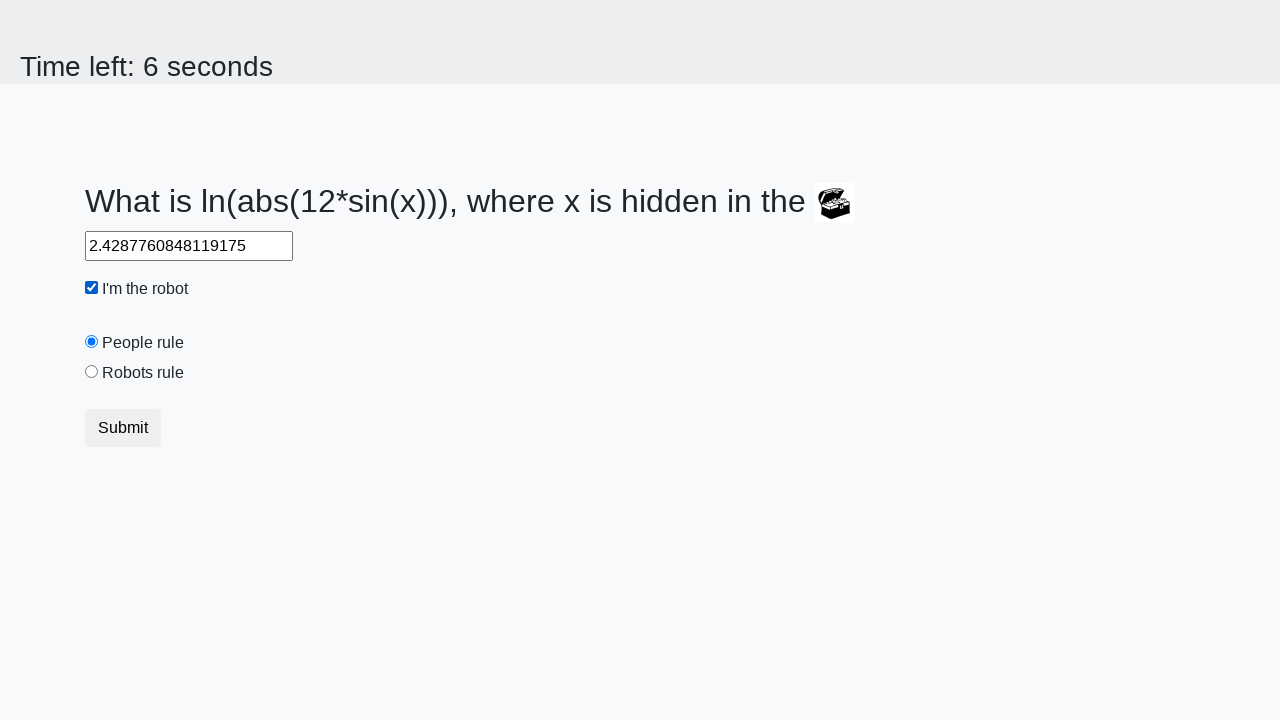

Clicked 'robotsRule' checkbox at (92, 372) on #robotsRule
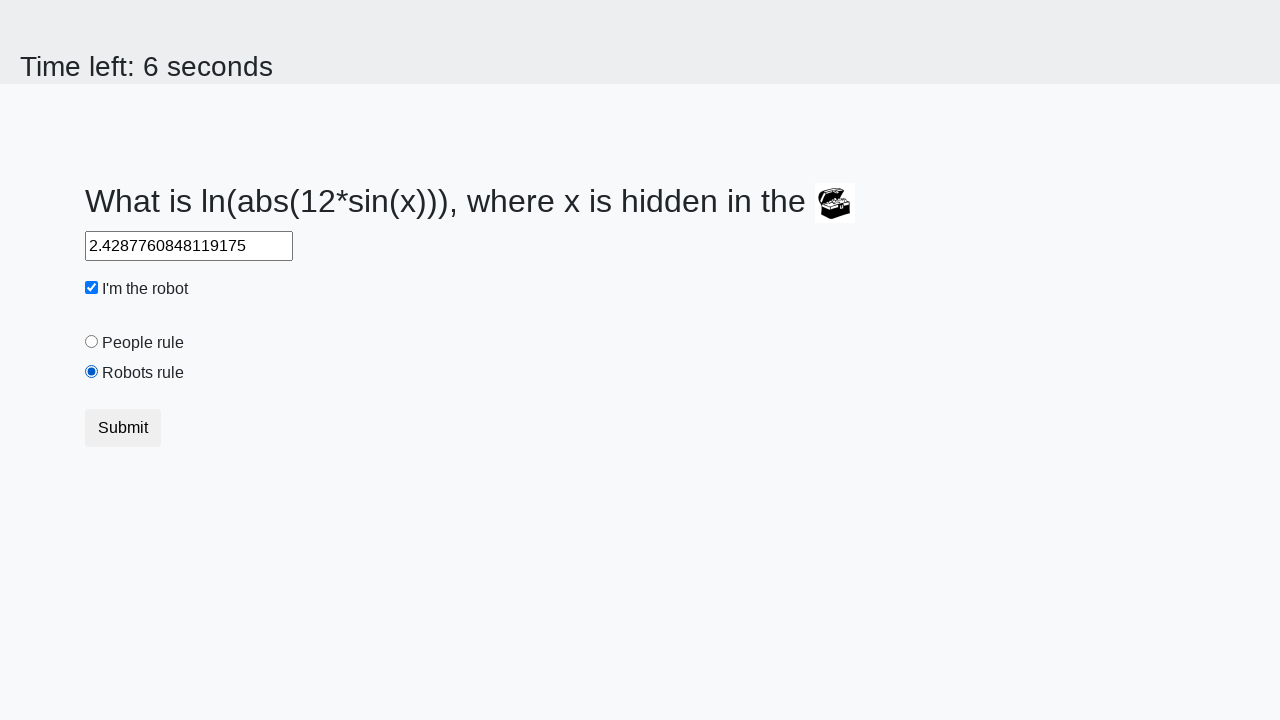

Clicked Submit button to submit form at (123, 428) on xpath=//button[text()='Submit']
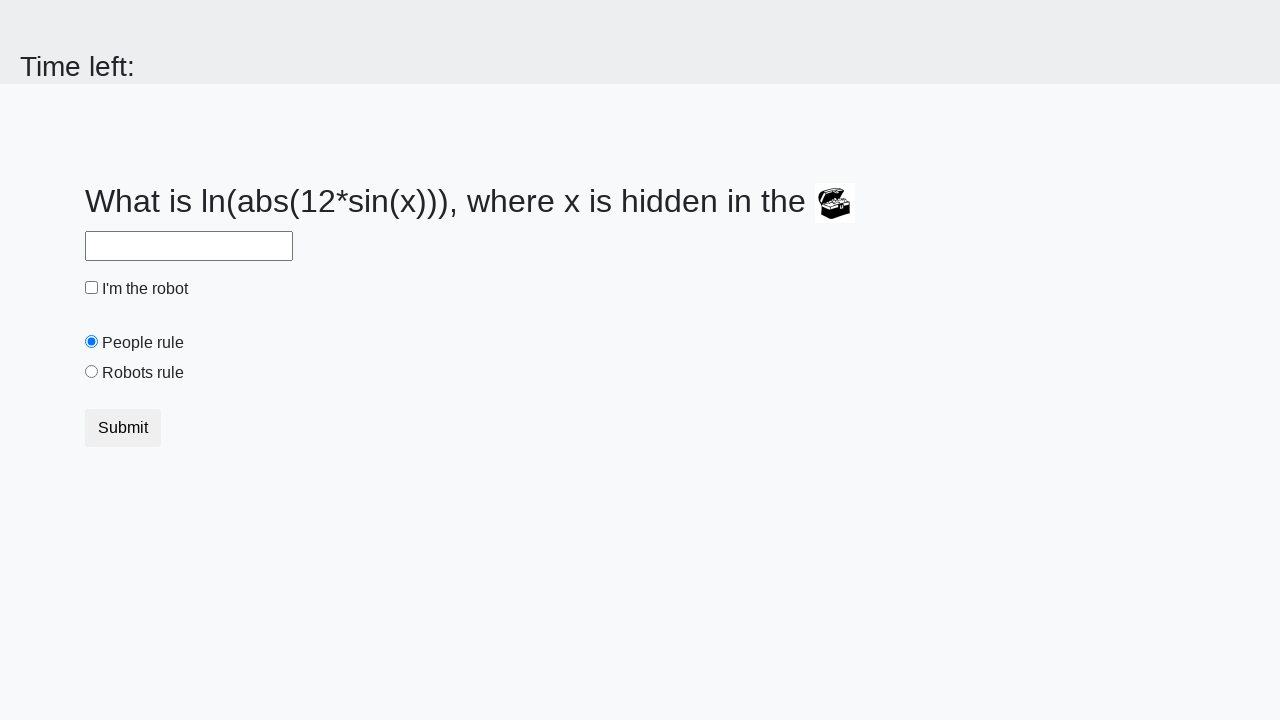

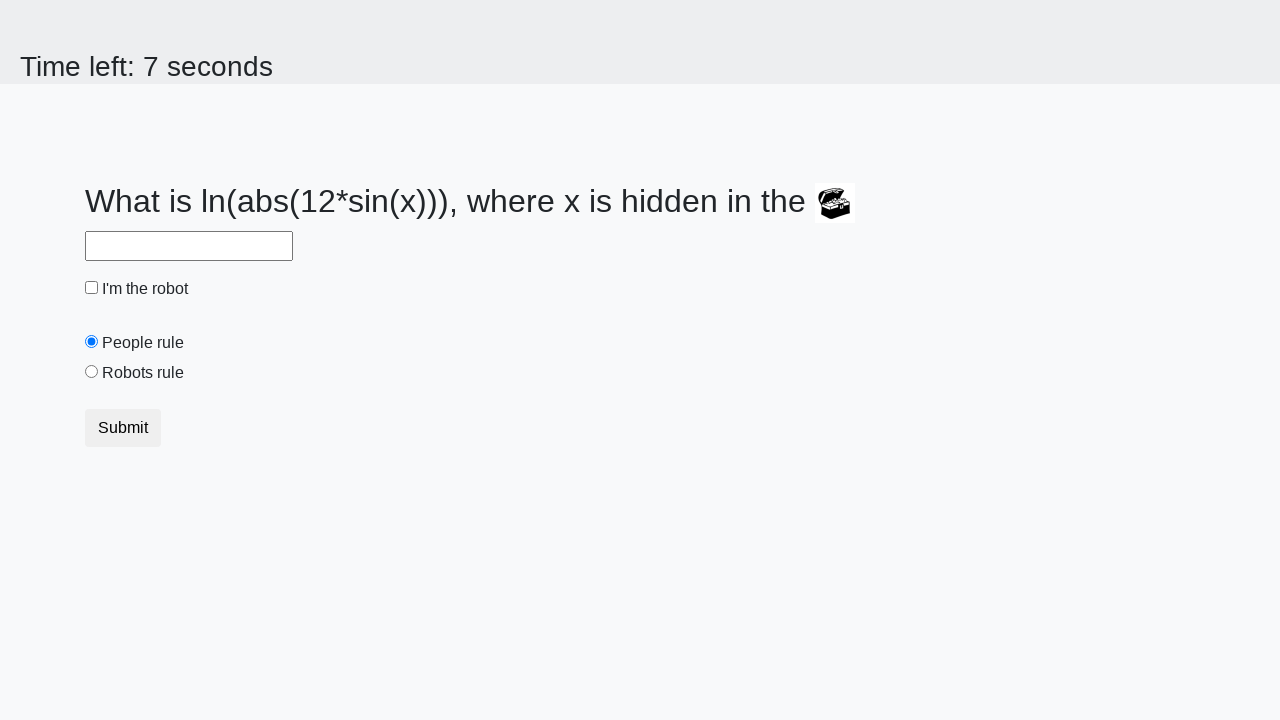